Clicks 'View More' button and verifies recruitment text about workplace is displayed

Starting URL: https://www.recodesolutions.com

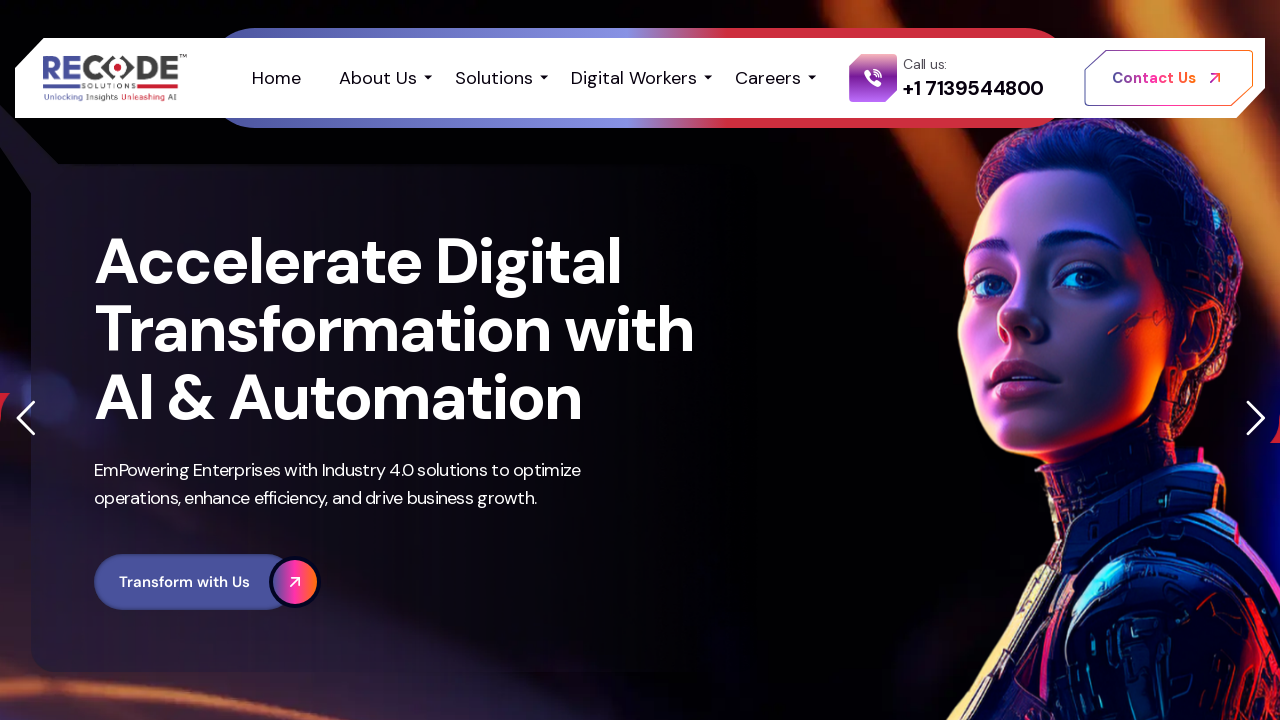

Scrolled 'View More' button into view
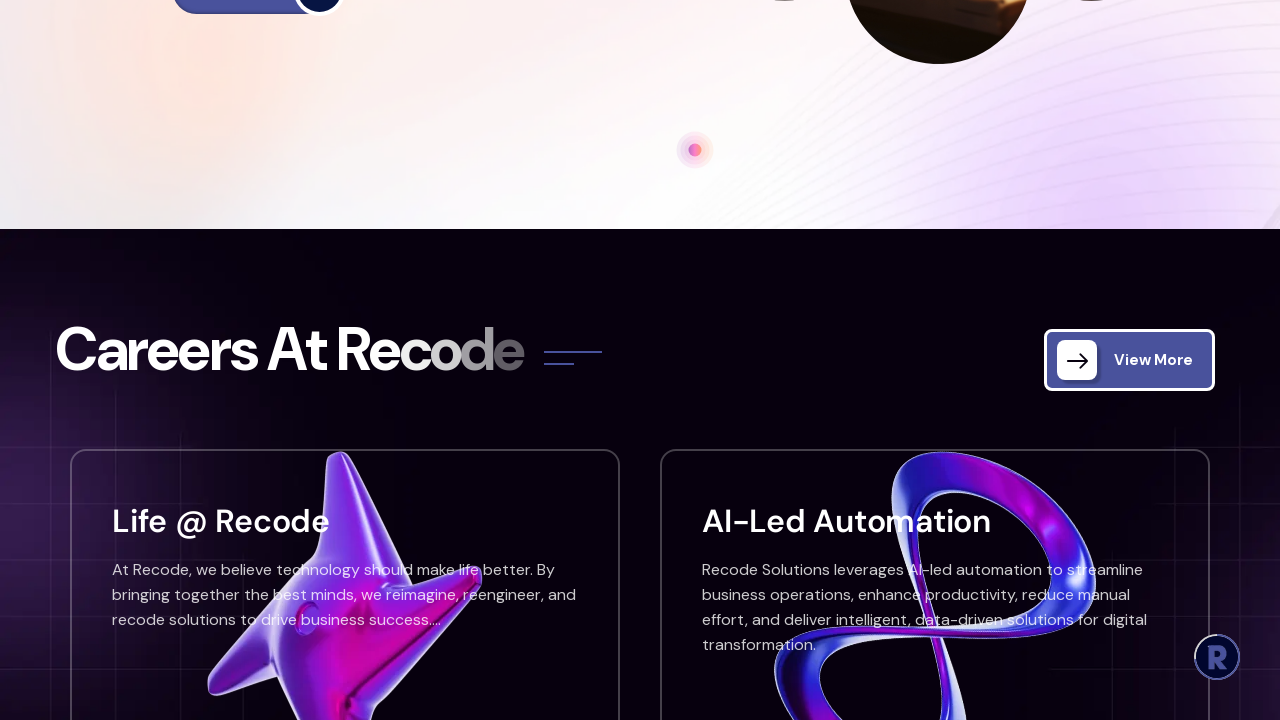

Clicked 'View More' button at (1154, 360) on xpath=//span[normalize-space(text())='View More'] >> nth=0
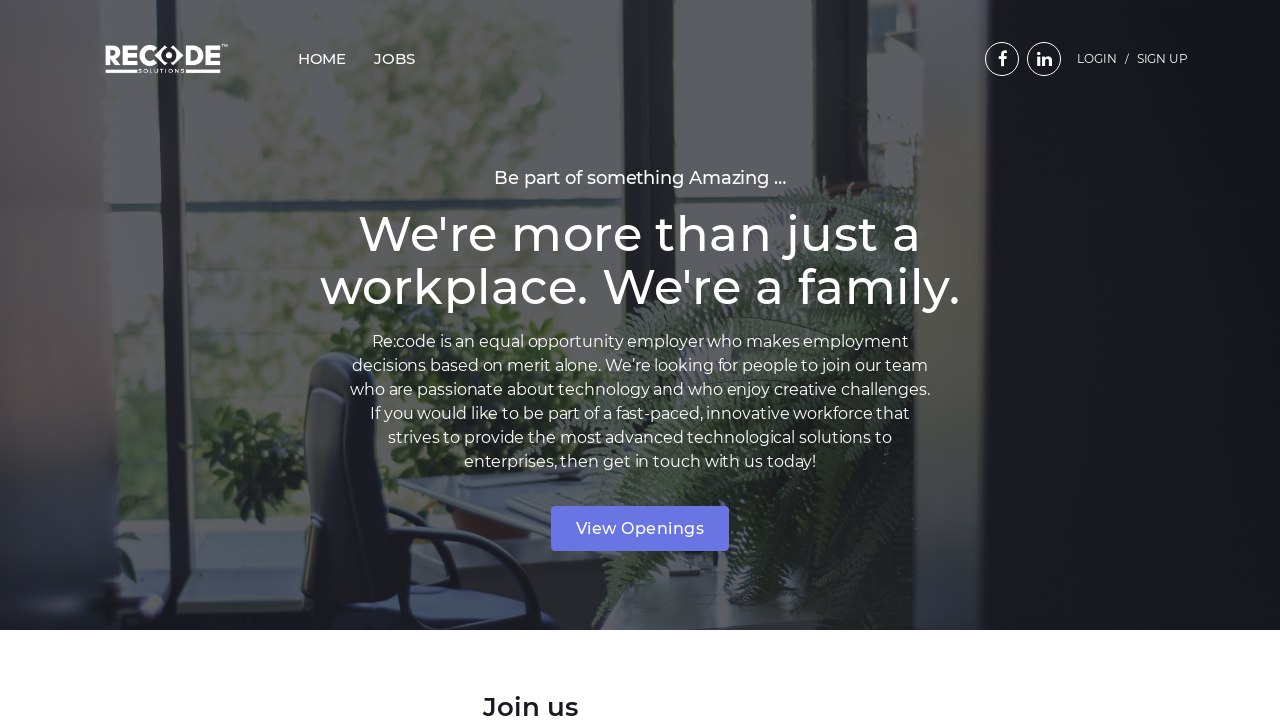

Waited 1 second for content to load
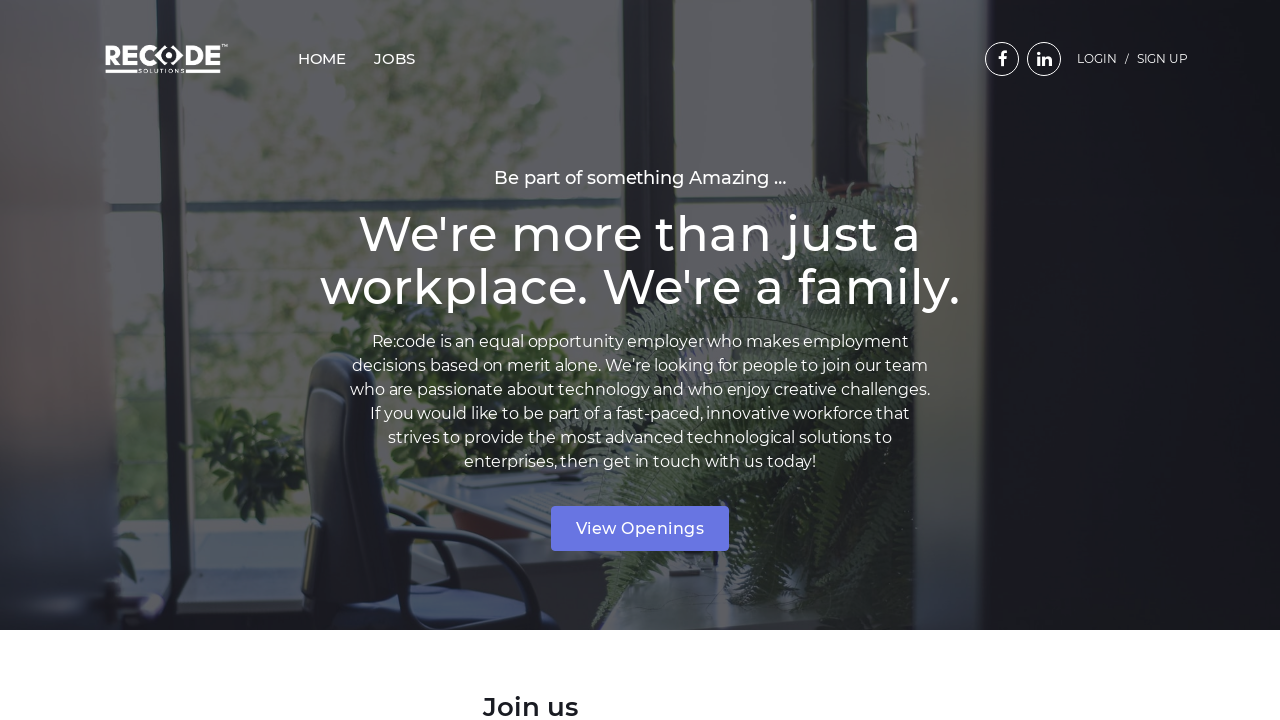

Verified recruitment text 'We're more than just a workplace' is visible
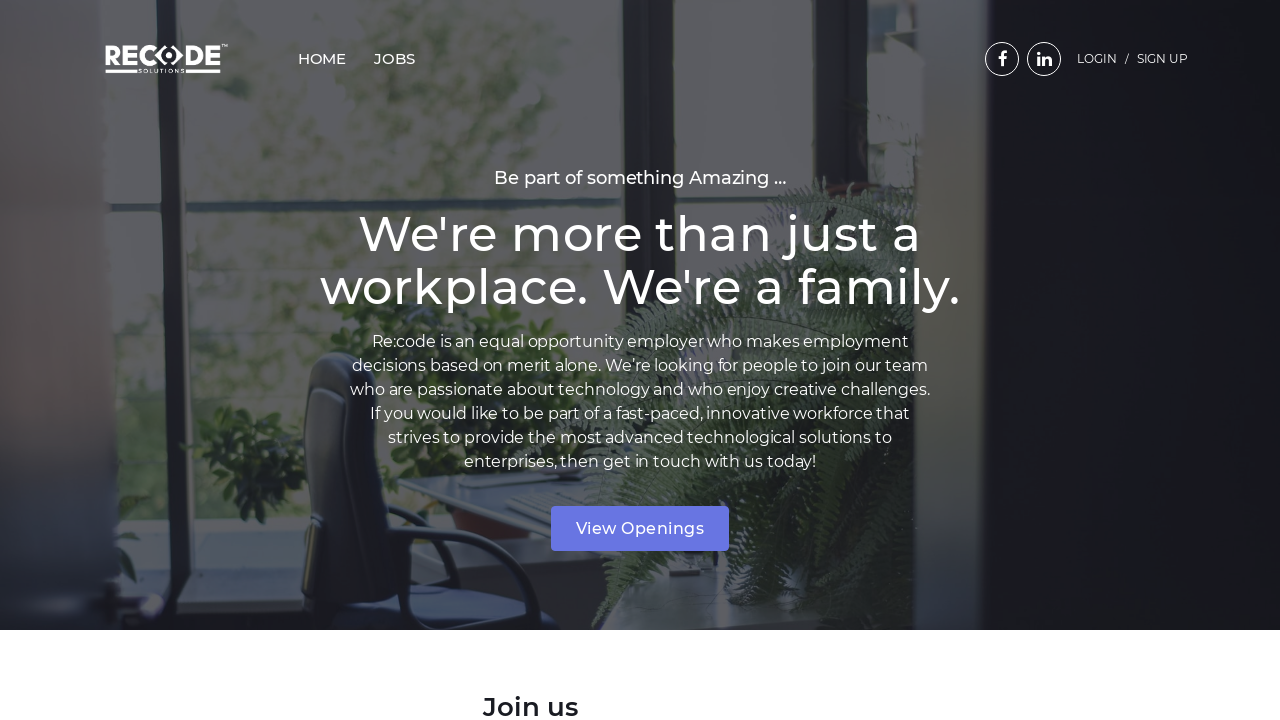

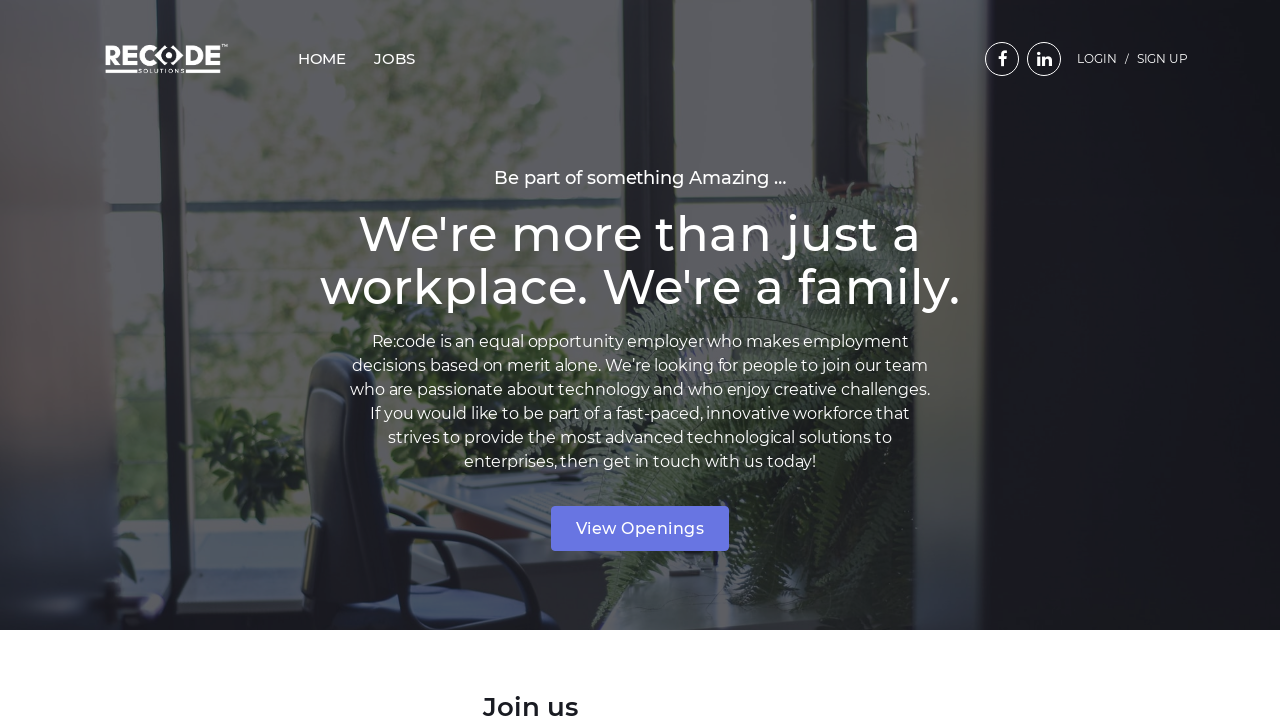